Tests an e-commerce shopping flow by searching for products, adding Cashews to the cart, proceeding to checkout, and placing an order.

Starting URL: https://rahulshettyacademy.com/seleniumPractise/#/

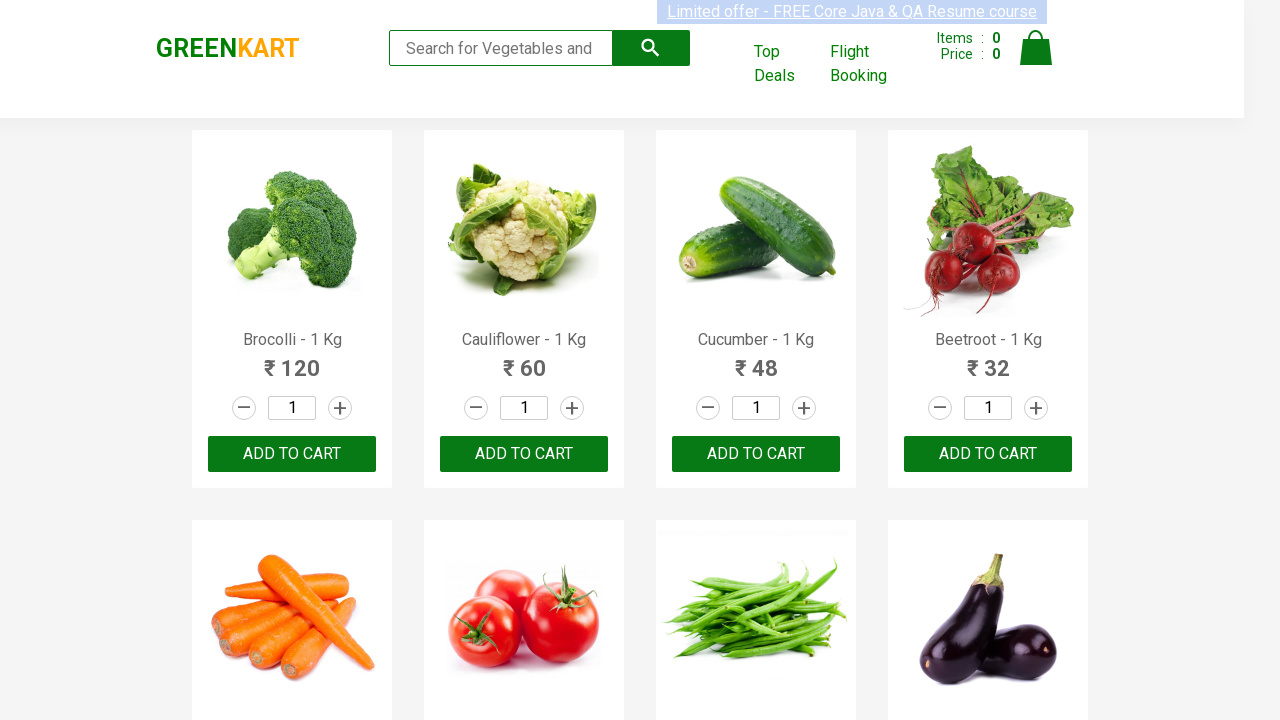

Filled search box with 'ca' on .search-keyword
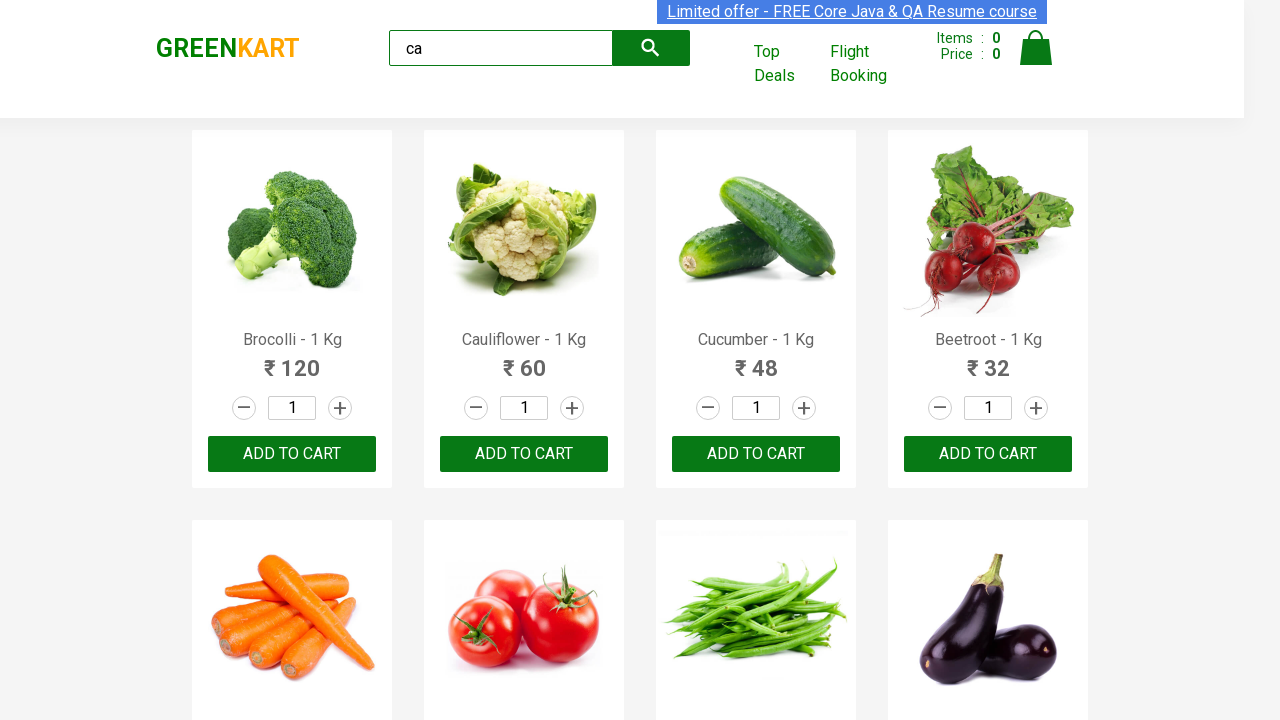

Waited for search results to load
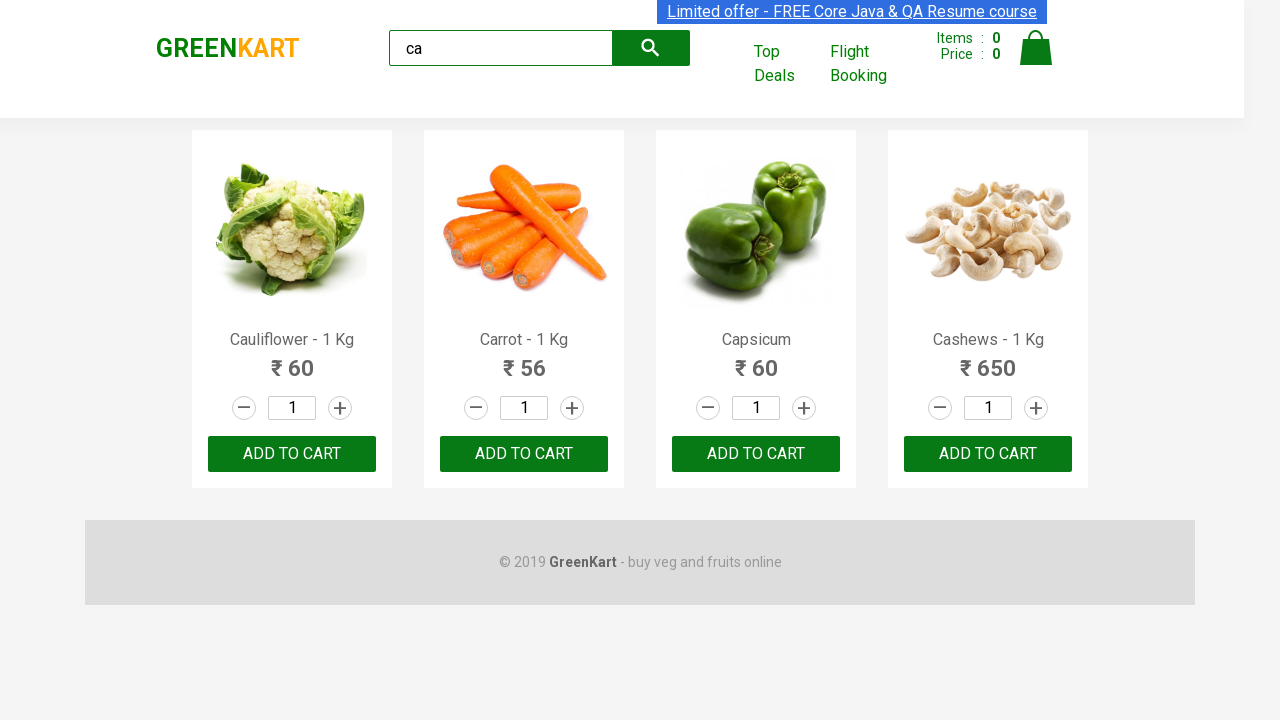

Found Cashews product and clicked add to cart button at (988, 454) on .products .product >> nth=3 >> button
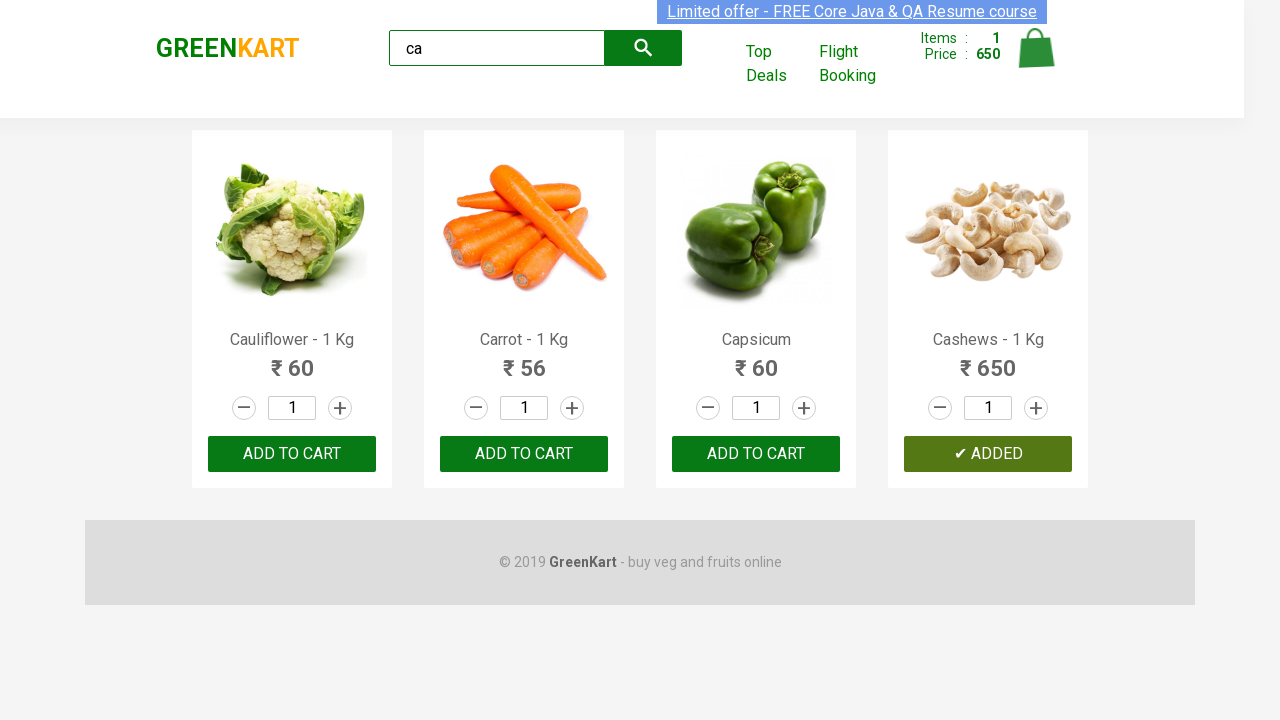

Clicked on cart icon to view cart at (1036, 48) on .cart-icon > img
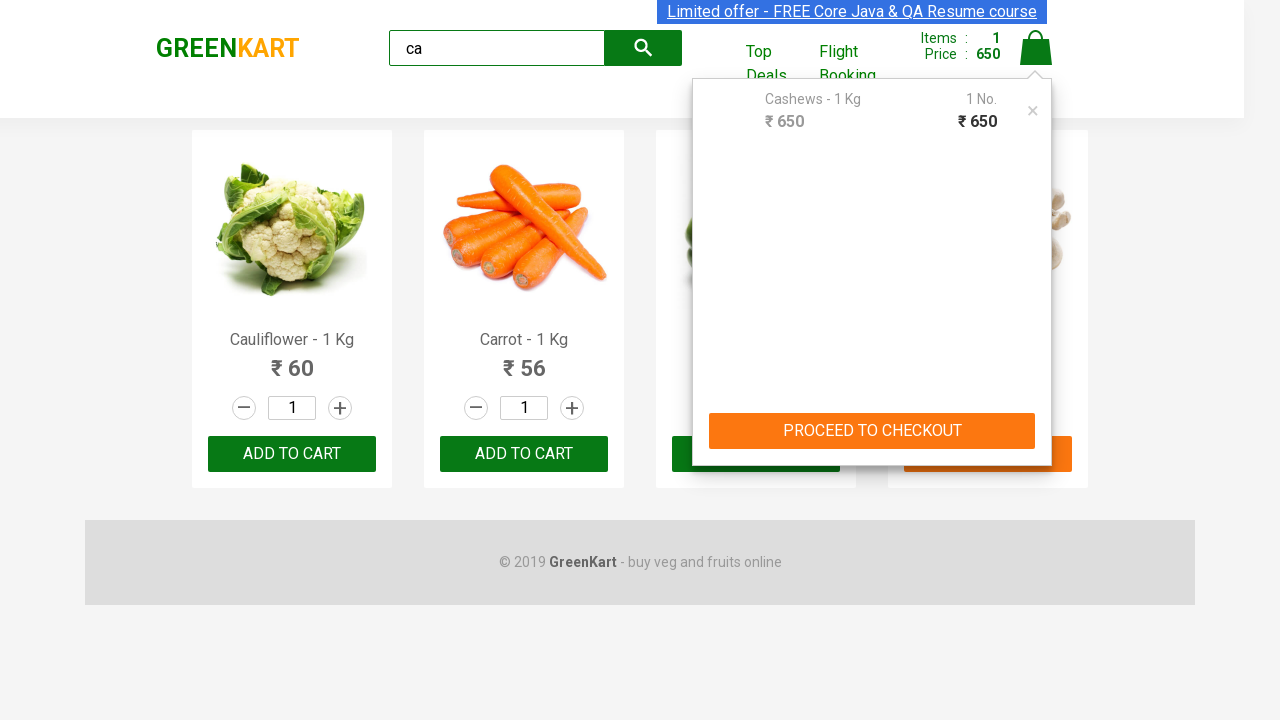

Clicked PROCEED TO CHECKOUT button at (872, 431) on text=PROCEED TO CHECKOUT
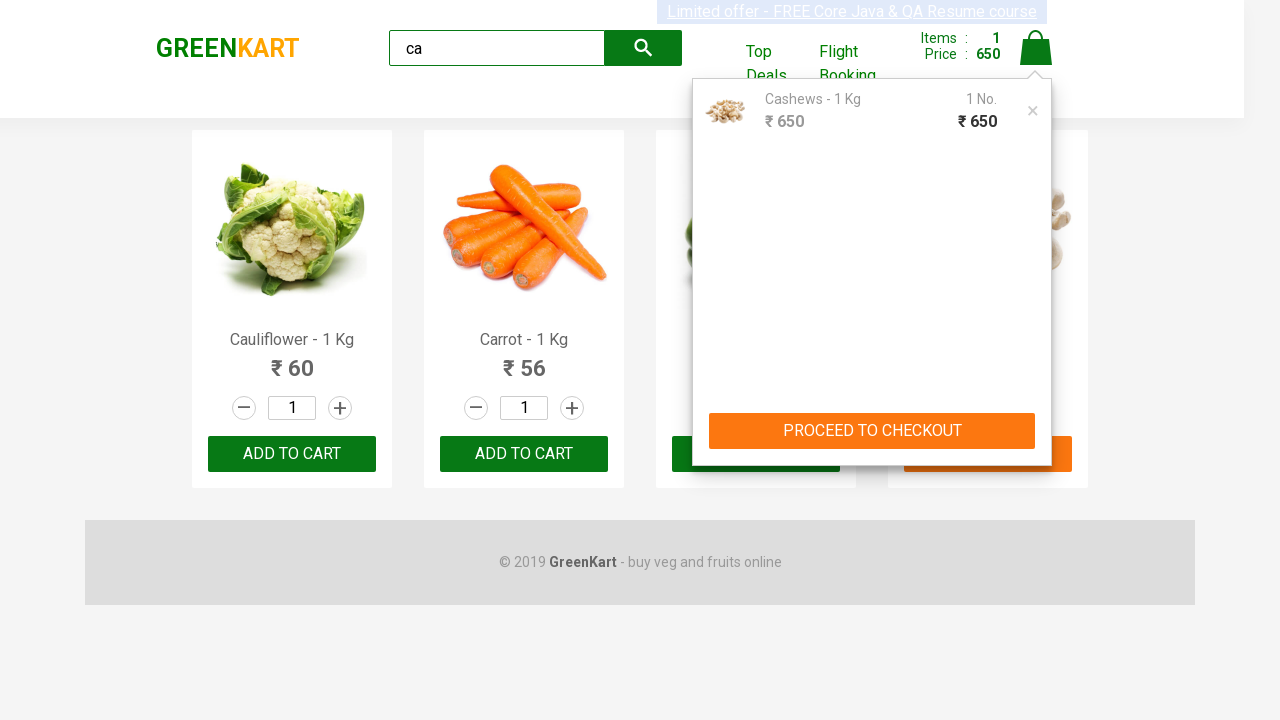

Clicked Place Order button to complete purchase at (1036, 420) on text=Place Order
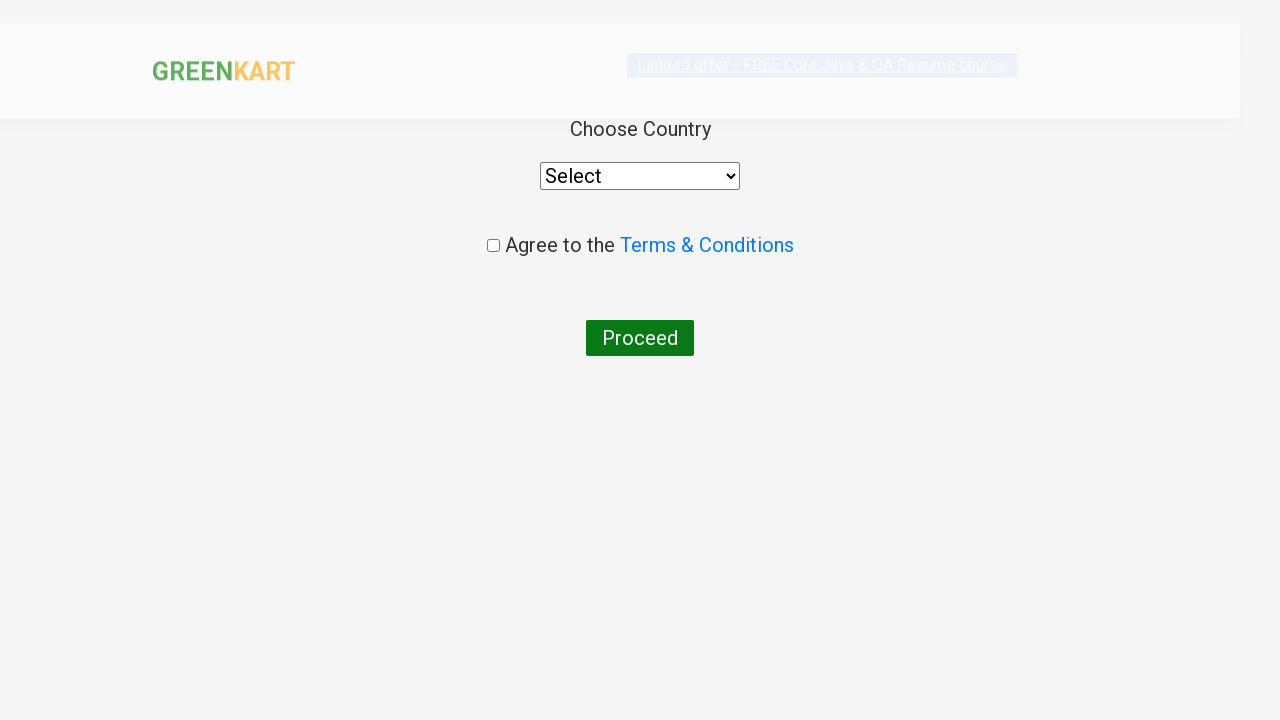

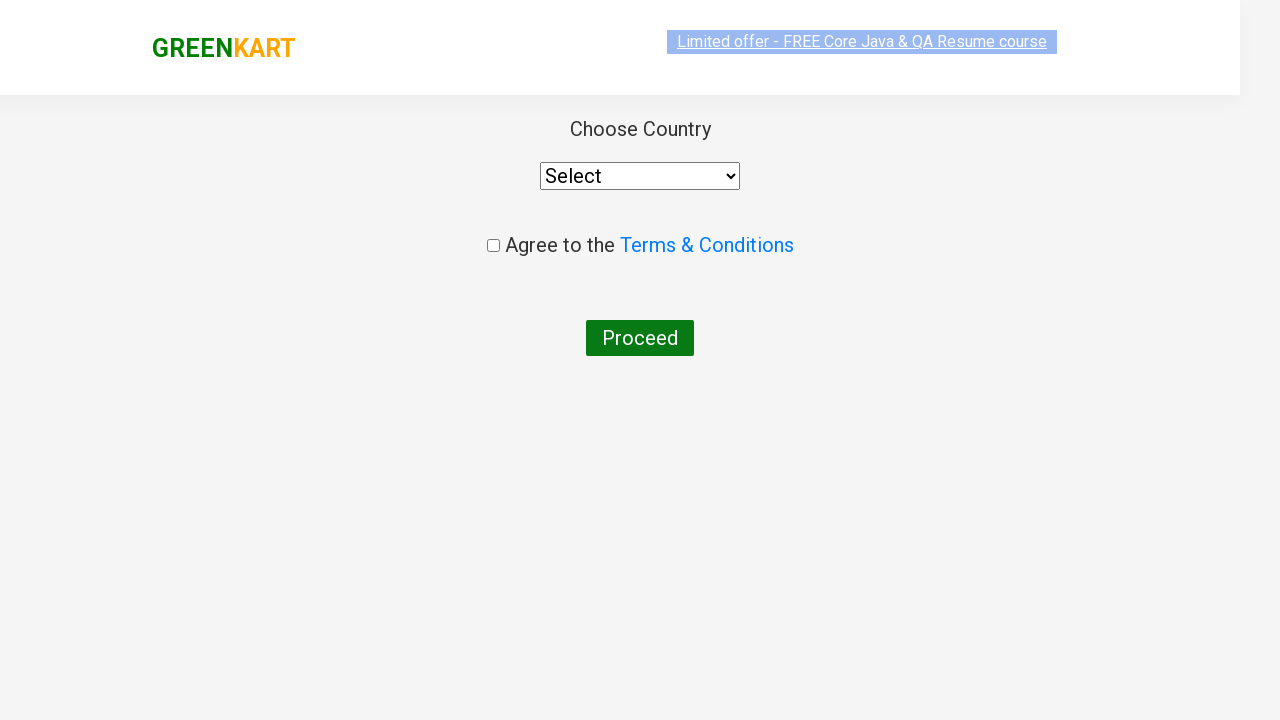